Tests clicking a primary button multiple times, handling the alert that appears after each click, and refreshing the page between iterations on the UI Testing Playground class attribute challenge page.

Starting URL: http://uitestingplayground.com/classattr

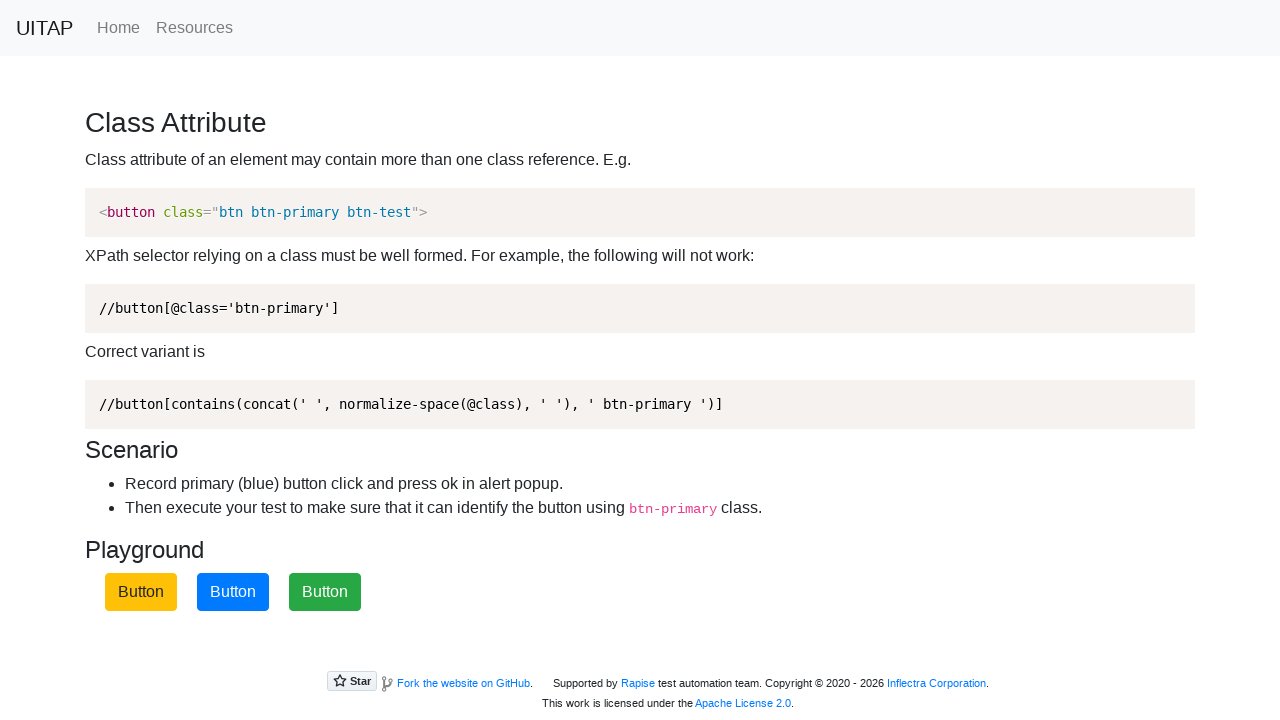

Navigated to UI Testing Playground class attribute challenge page
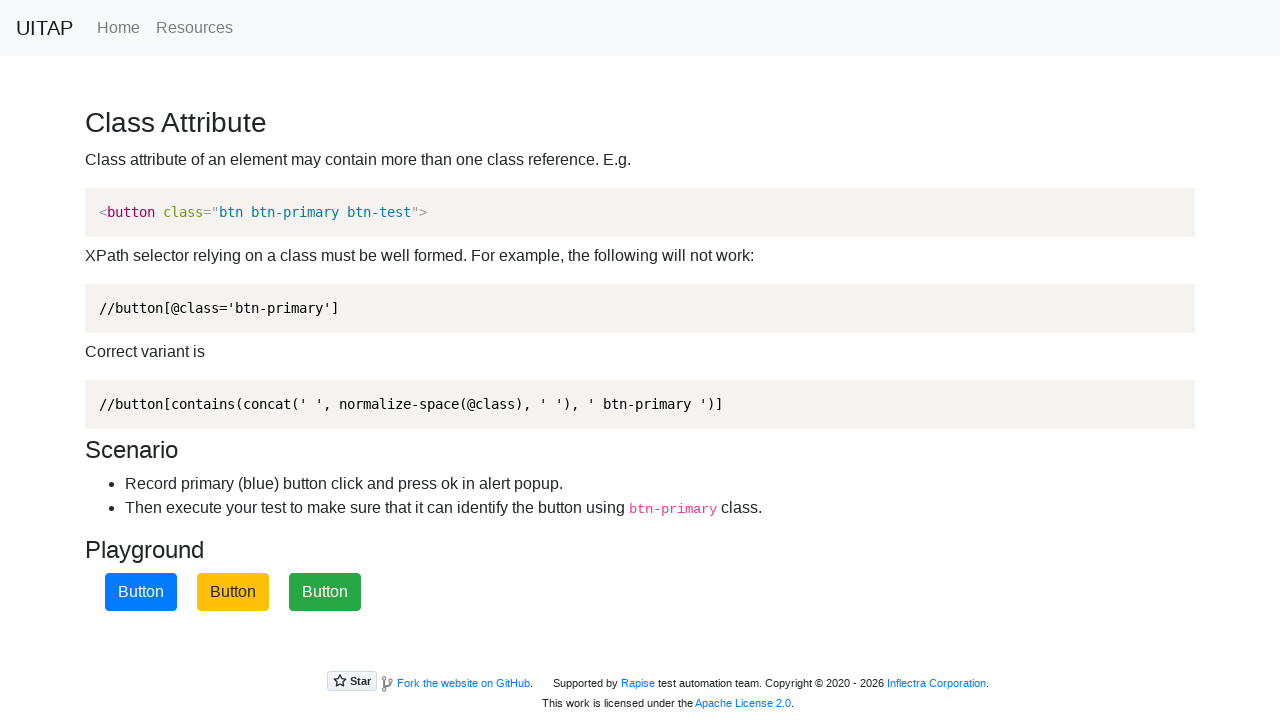

Registered dialog handler for iteration
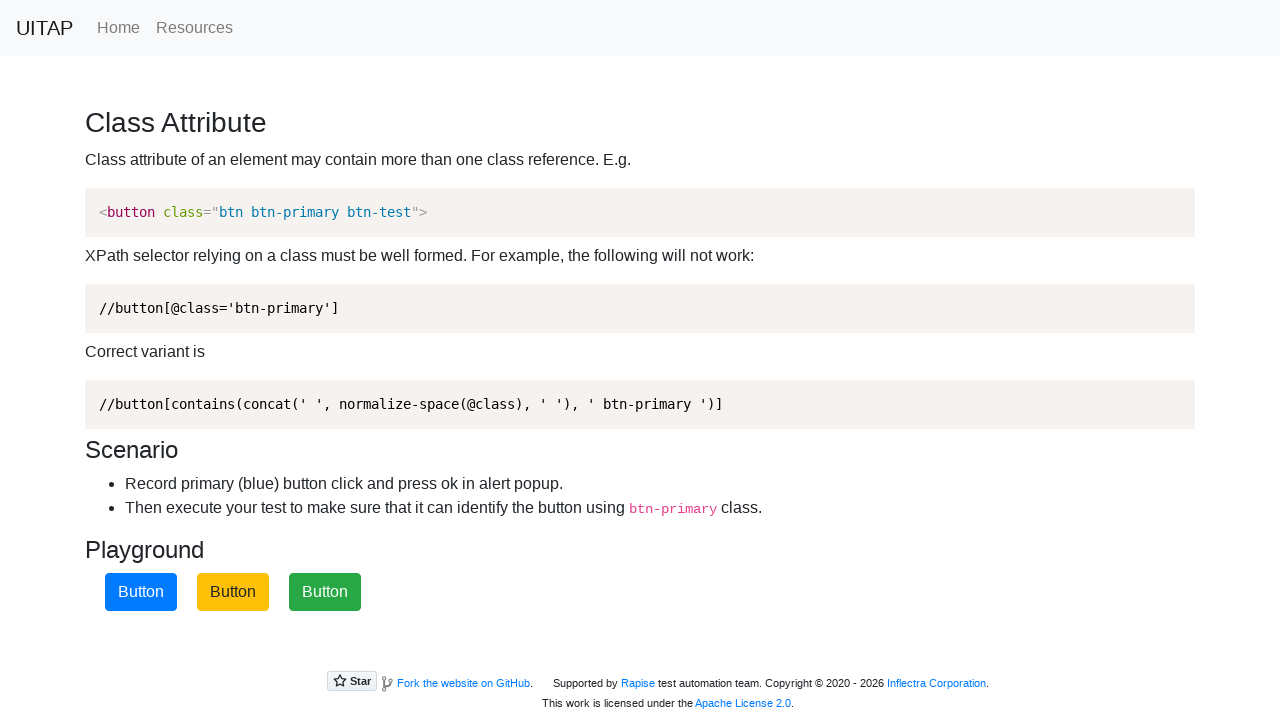

Clicked primary button at (141, 592) on button.btn-primary
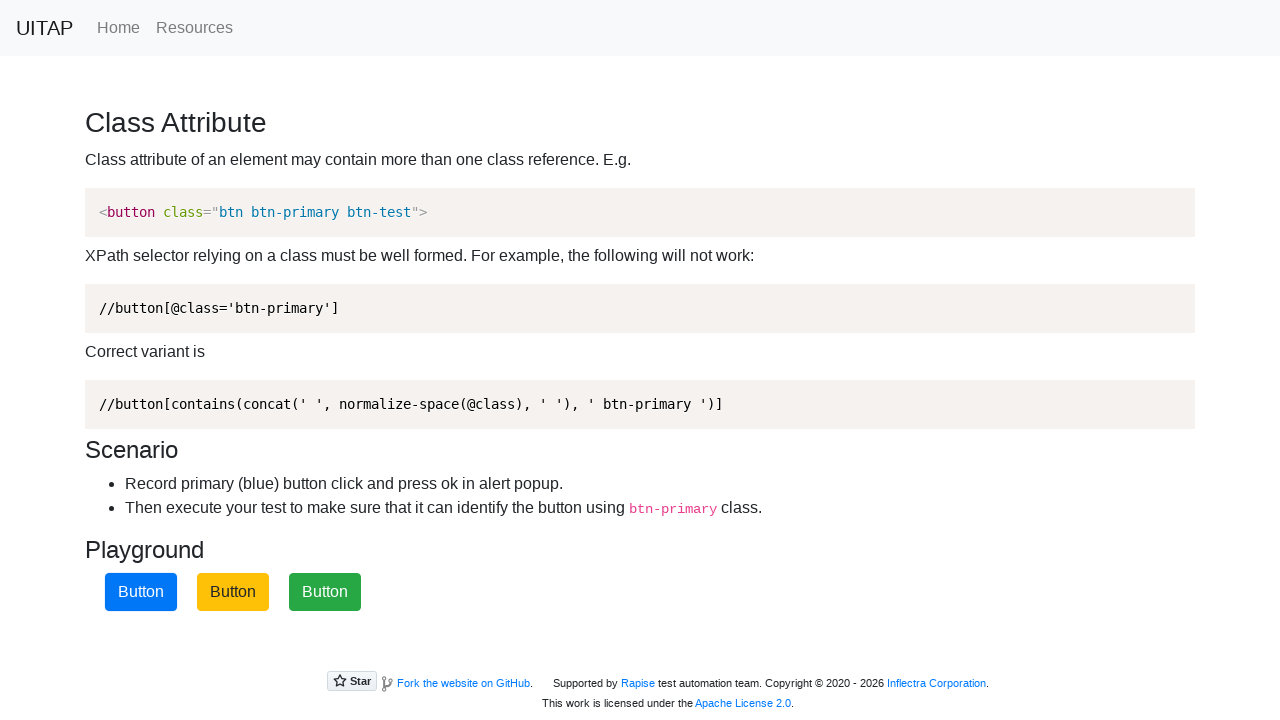

Refreshed the page
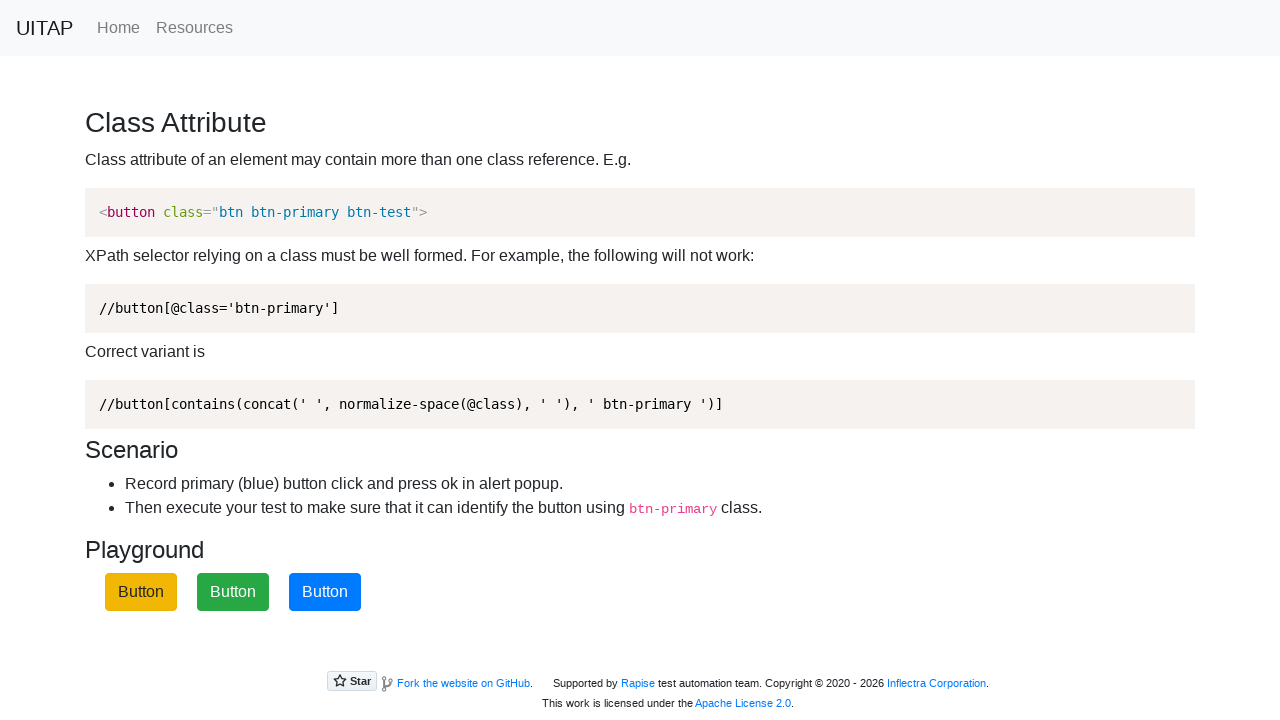

Registered dialog handler for iteration
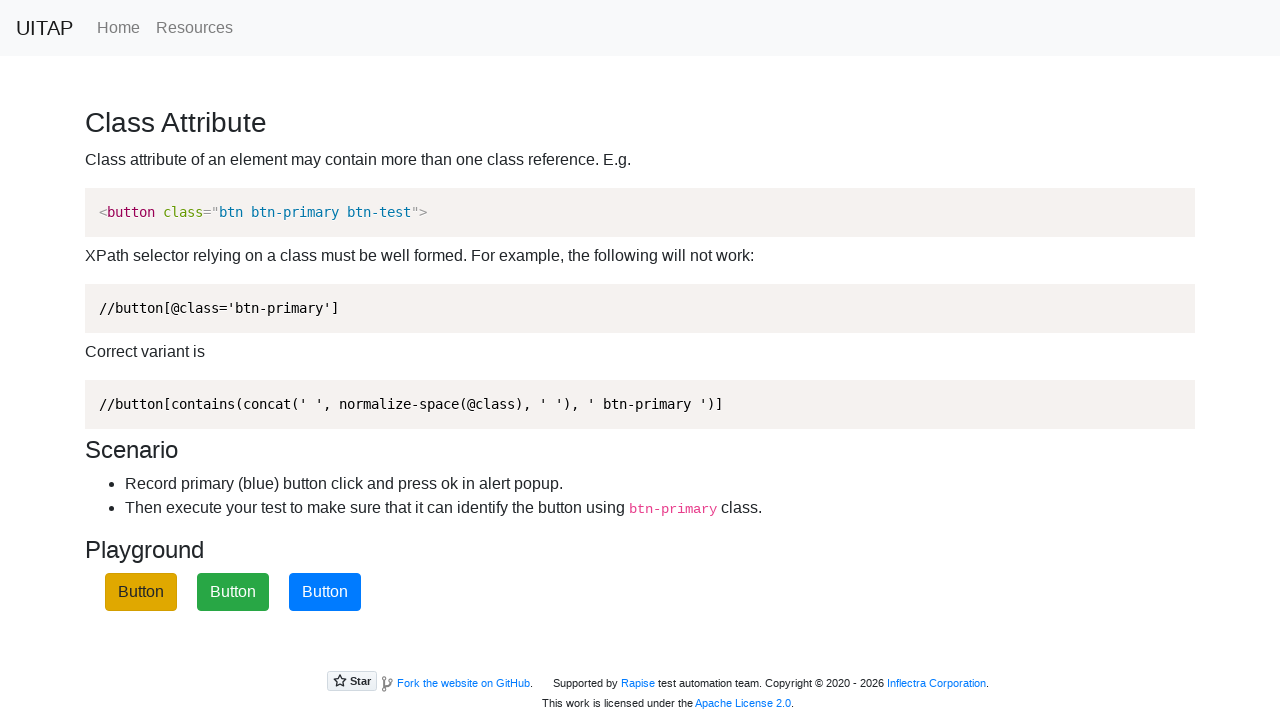

Clicked primary button at (325, 592) on button.btn-primary
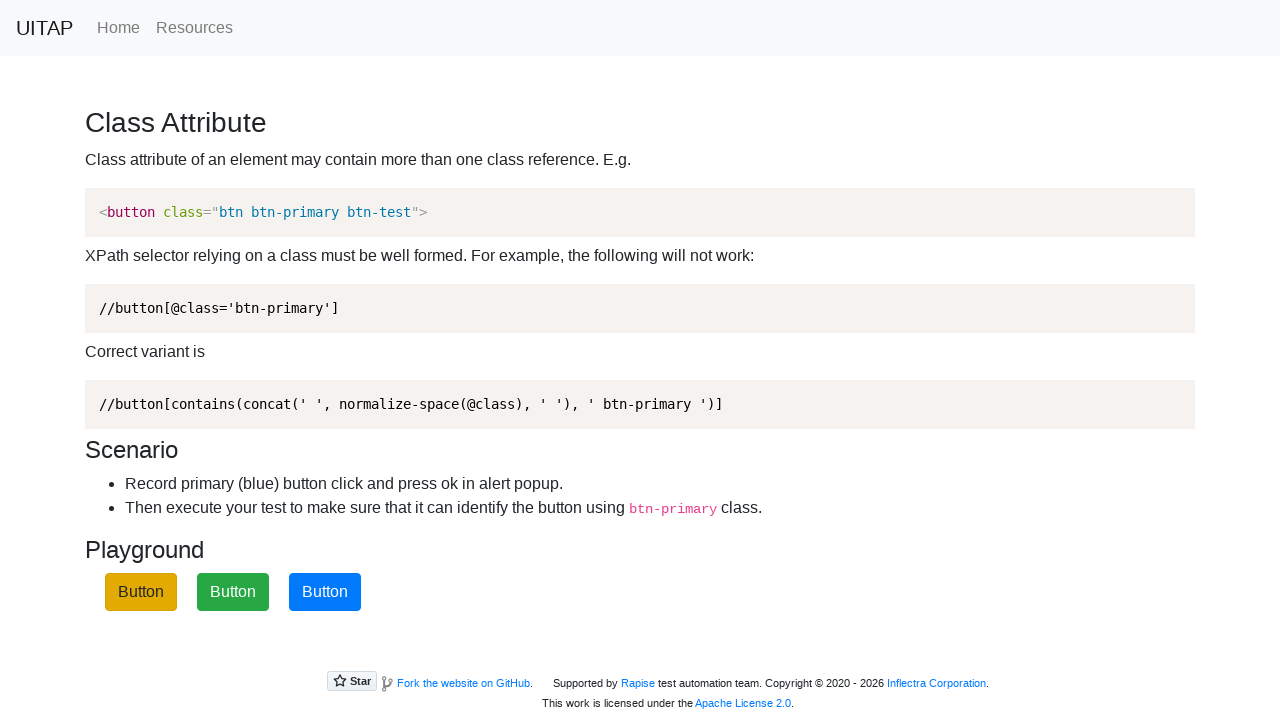

Refreshed the page
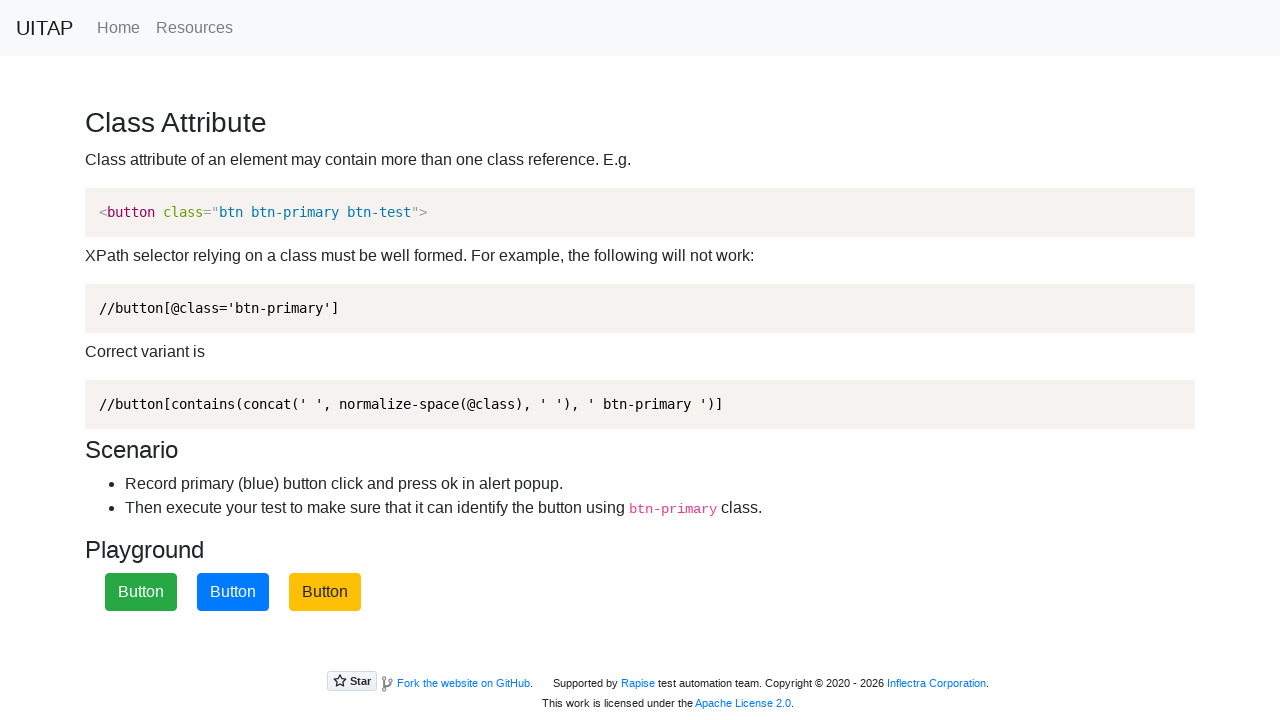

Registered dialog handler for iteration
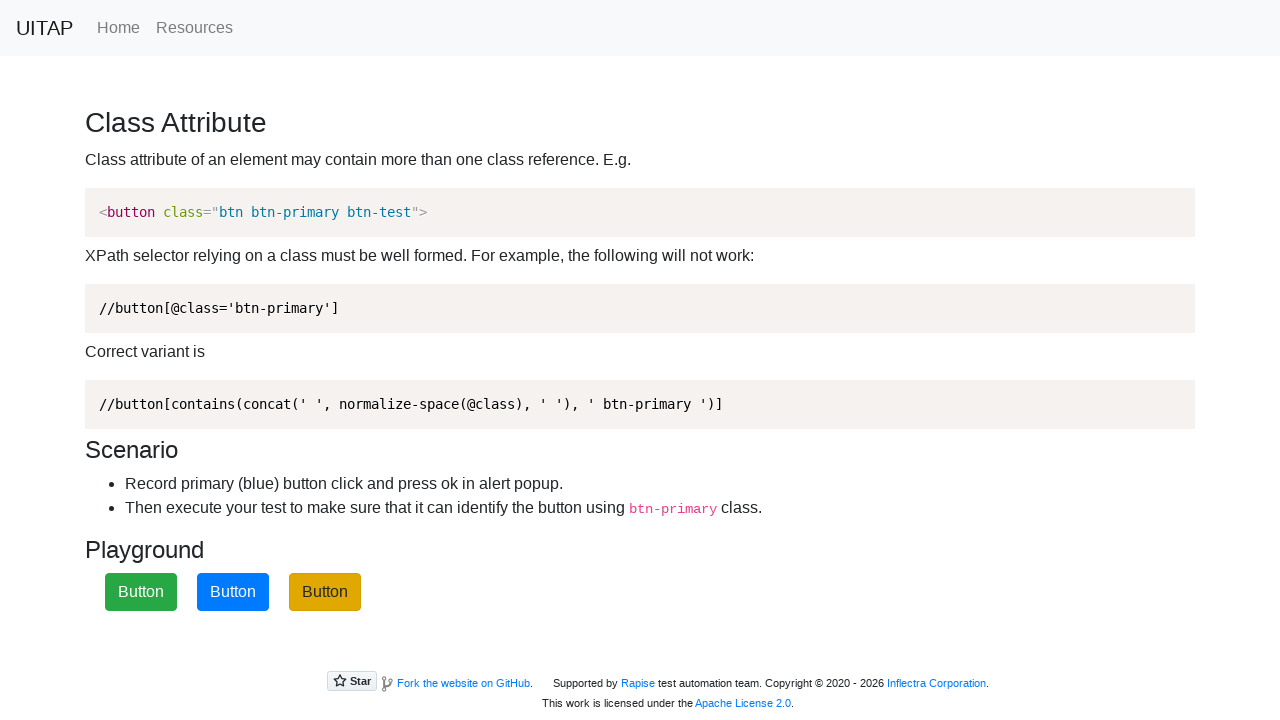

Clicked primary button at (233, 592) on button.btn-primary
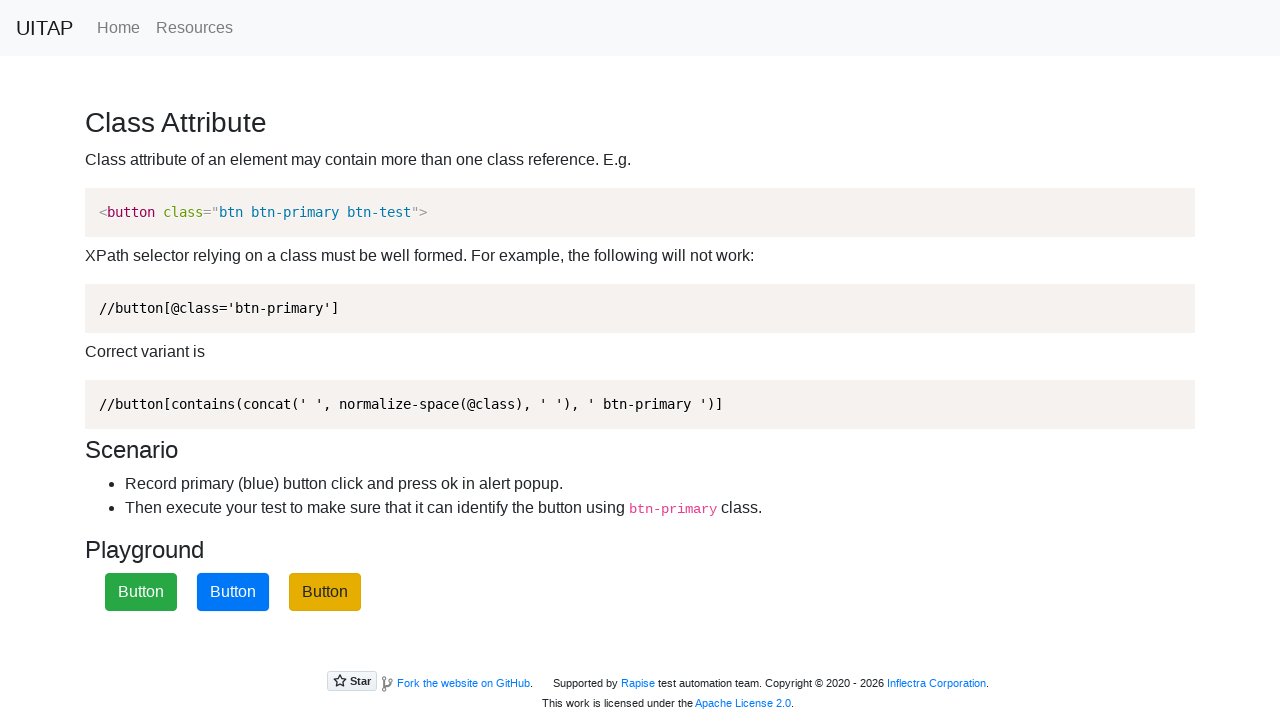

Refreshed the page
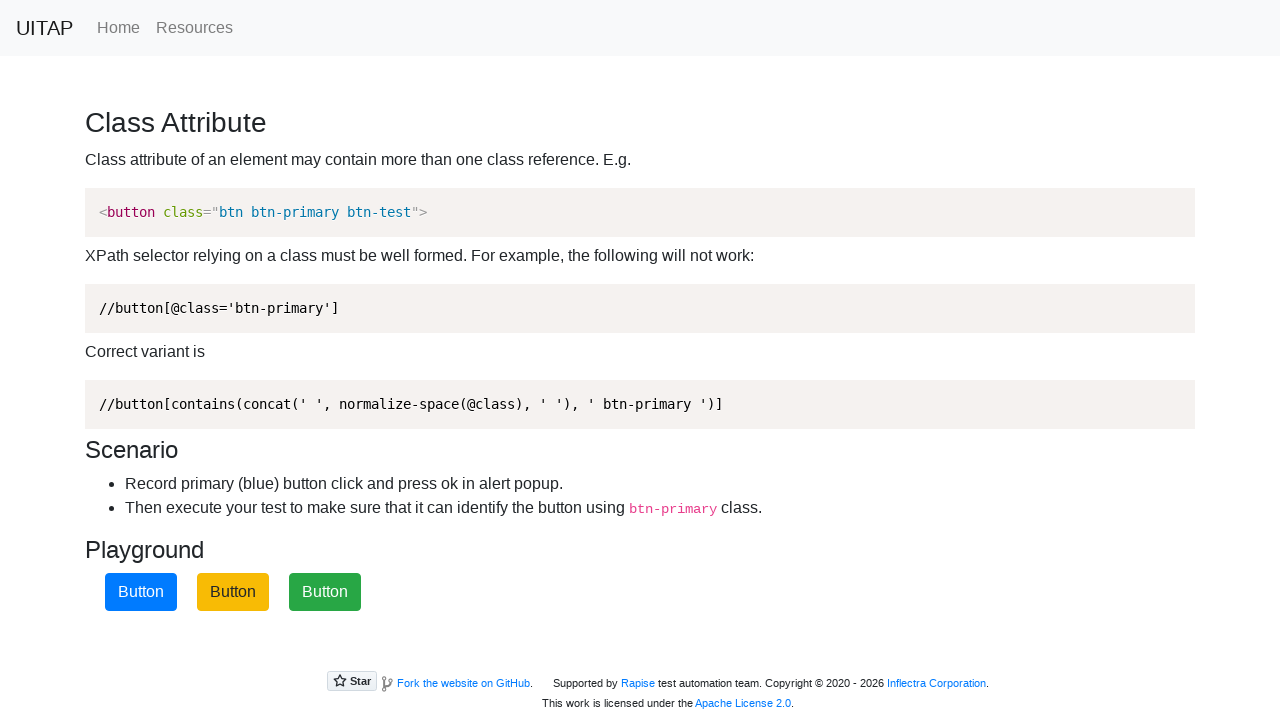

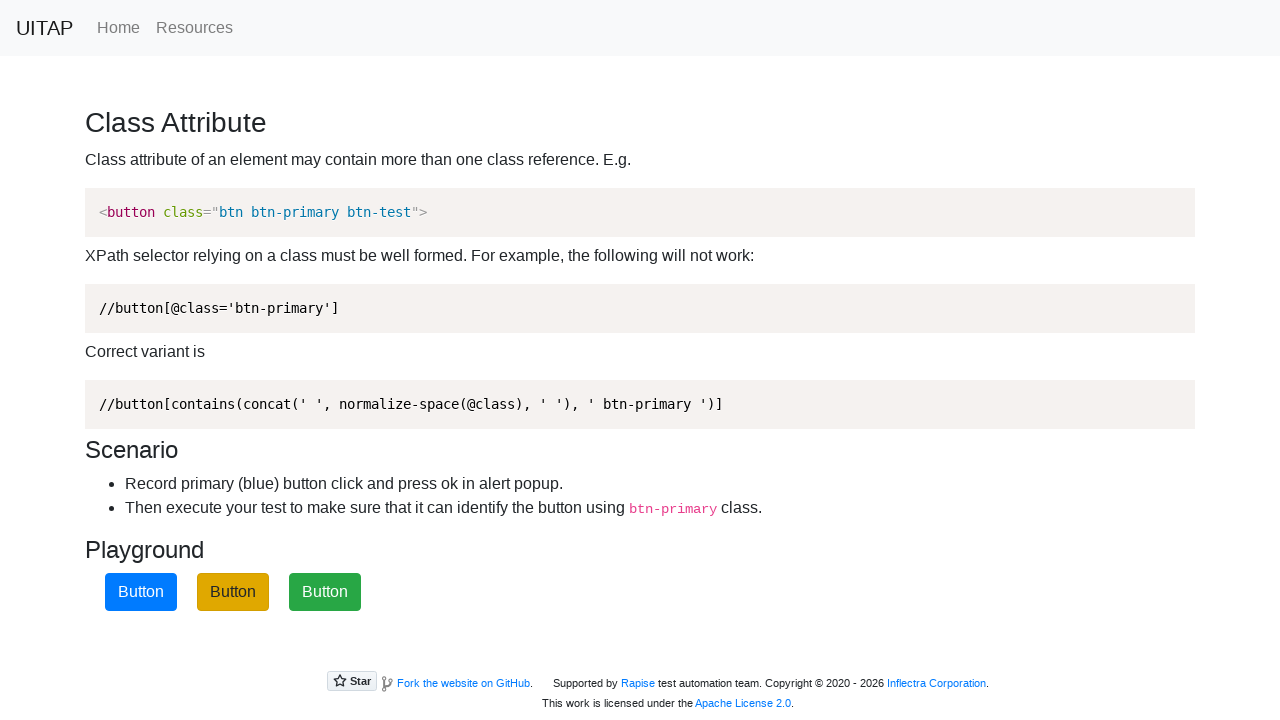